Tests simple button click by selecting the third button with primary style

Starting URL: https://demoqa.com/buttons

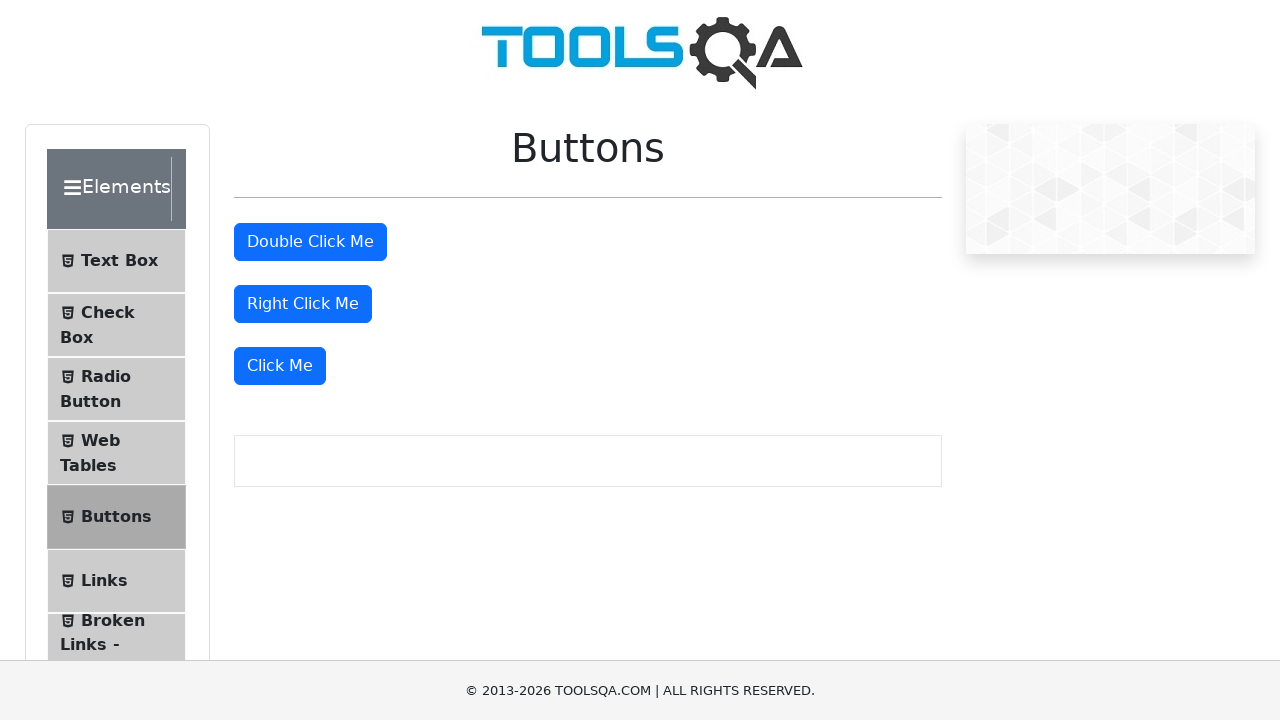

Clicked the third button with primary style at (280, 366) on .btn.btn-primary >> nth=2
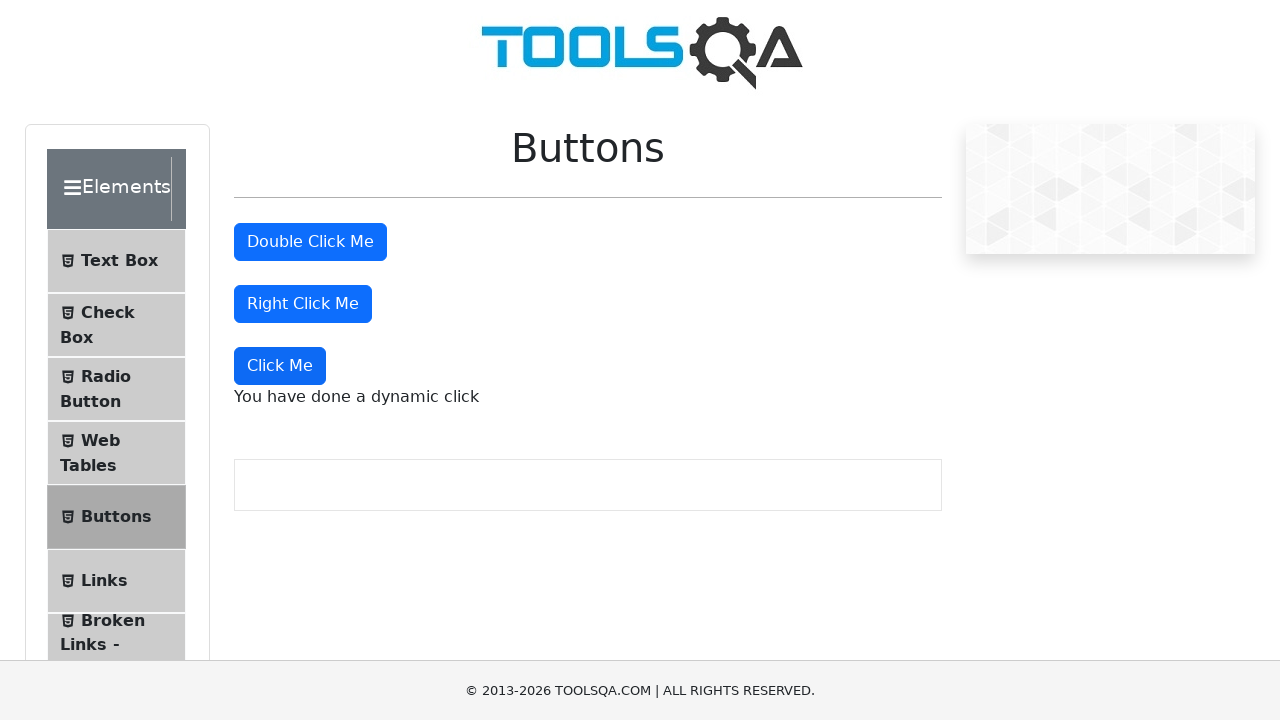

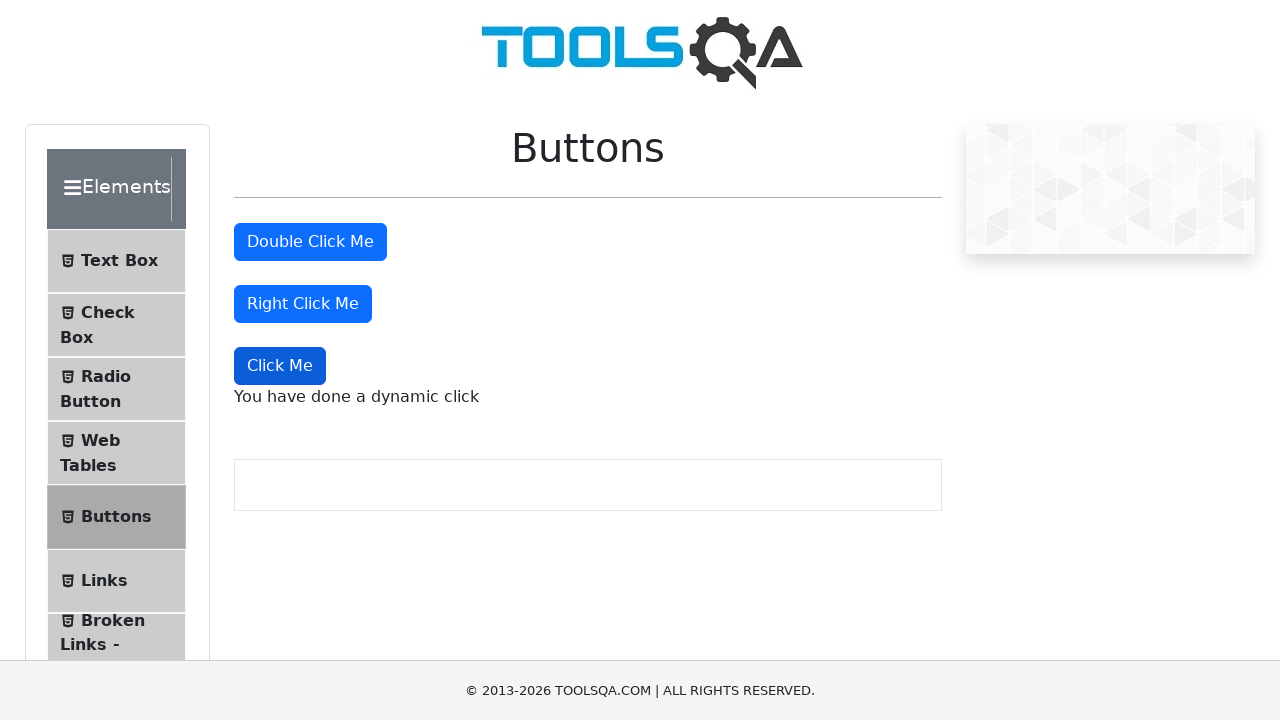